Tests JavaScript alert handling by clicking a button that triggers an alert and then accepting the alert dialog

Starting URL: https://the-internet.herokuapp.com/javascript_alerts

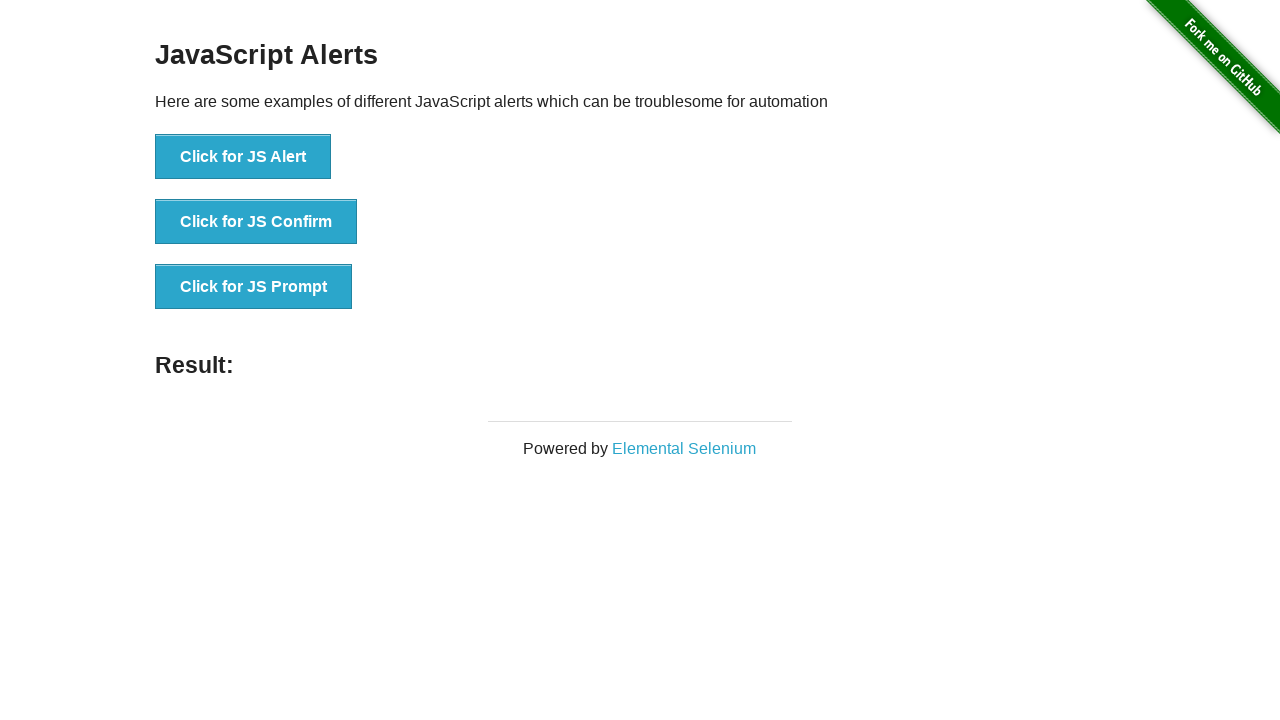

Navigated to JavaScript alerts page
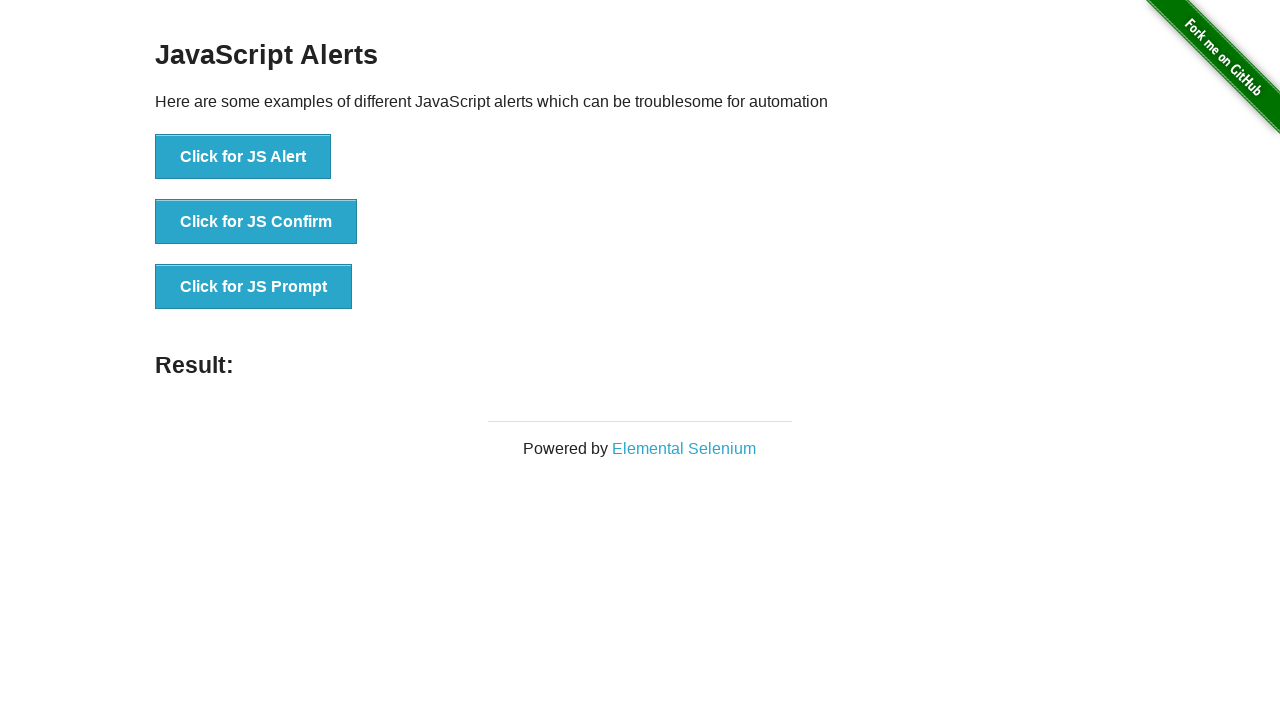

Clicked button to trigger JavaScript alert at (243, 157) on xpath=//button[normalize-space()='Click for JS Alert']
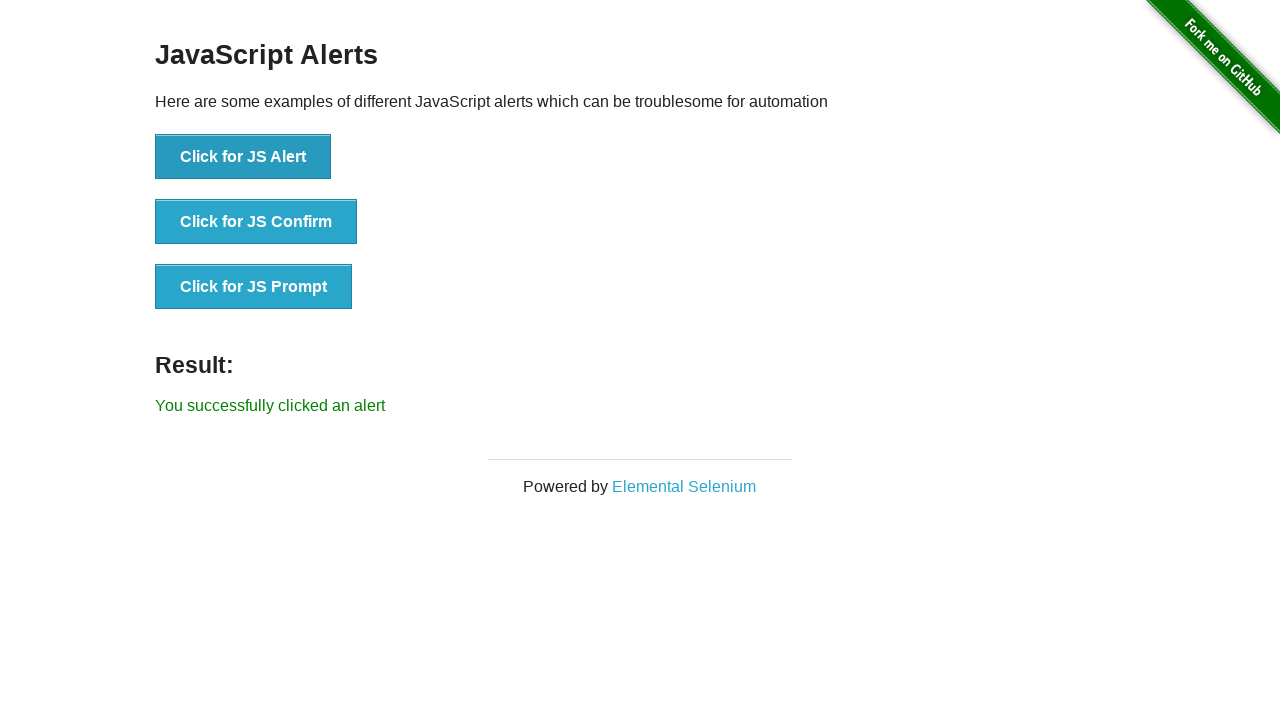

Set up dialog handler to accept alerts
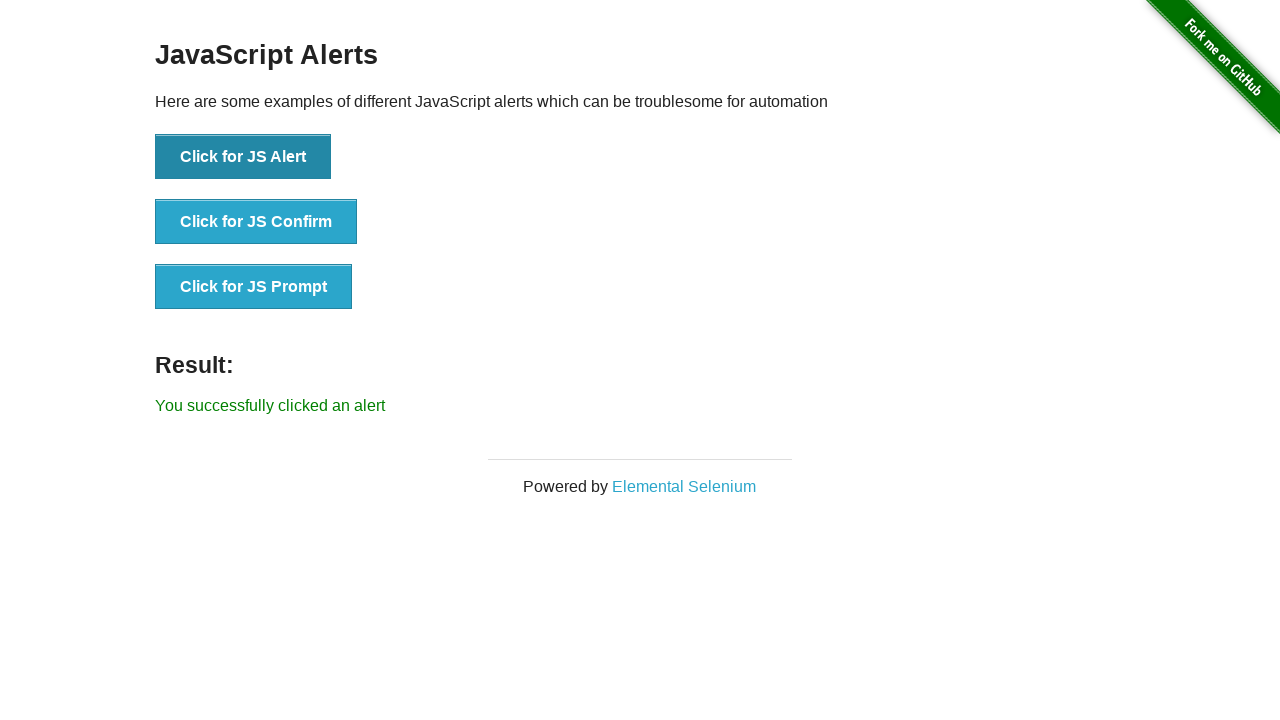

Clicked button again to trigger another JavaScript alert at (243, 157) on xpath=//button[normalize-space()='Click for JS Alert']
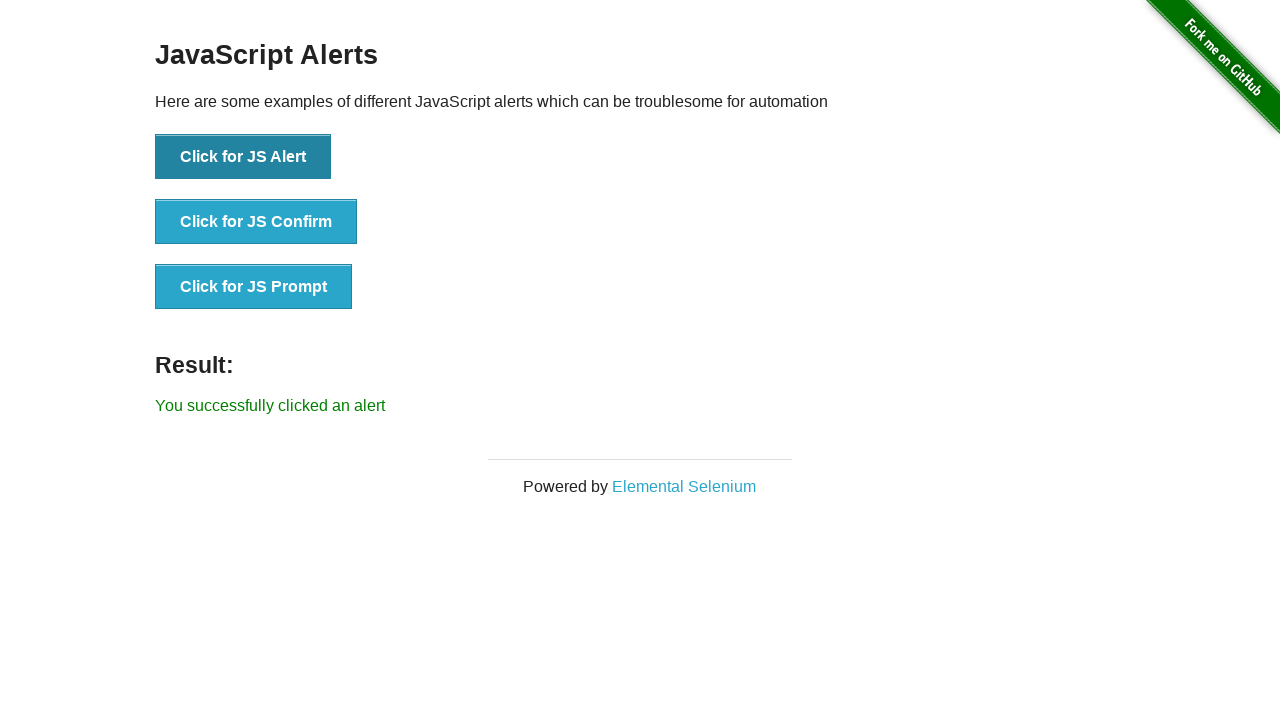

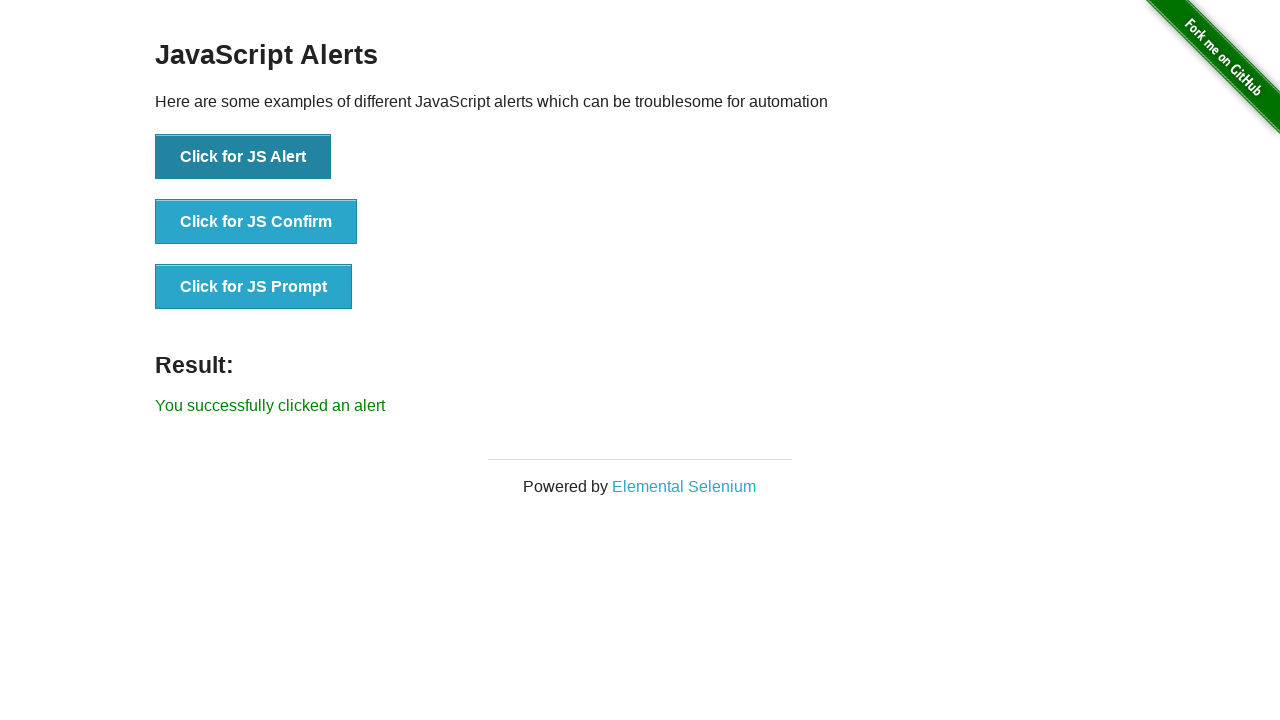